Tests right-click context menu functionality by performing a right-click on an element, selecting the copy option from the context menu, and accepting the resulting alert

Starting URL: https://swisnl.github.io/jQuery-contextMenu/demo.html

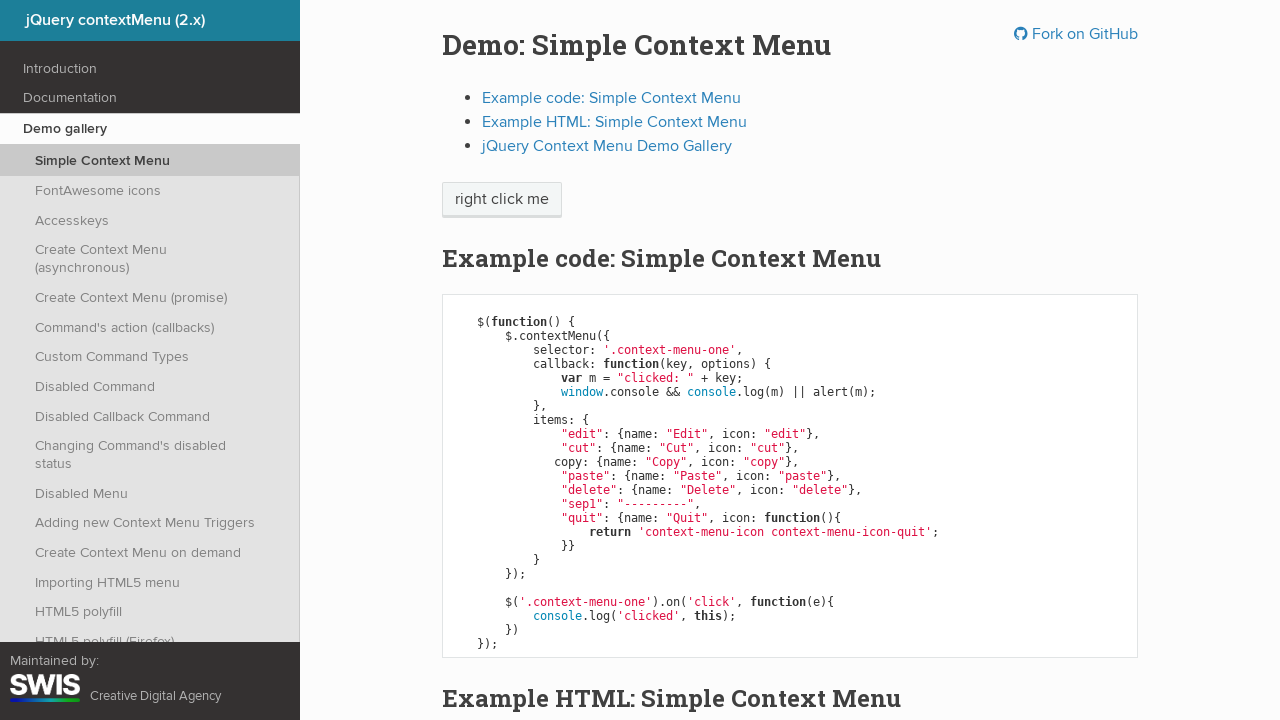

Located the element for right-click action
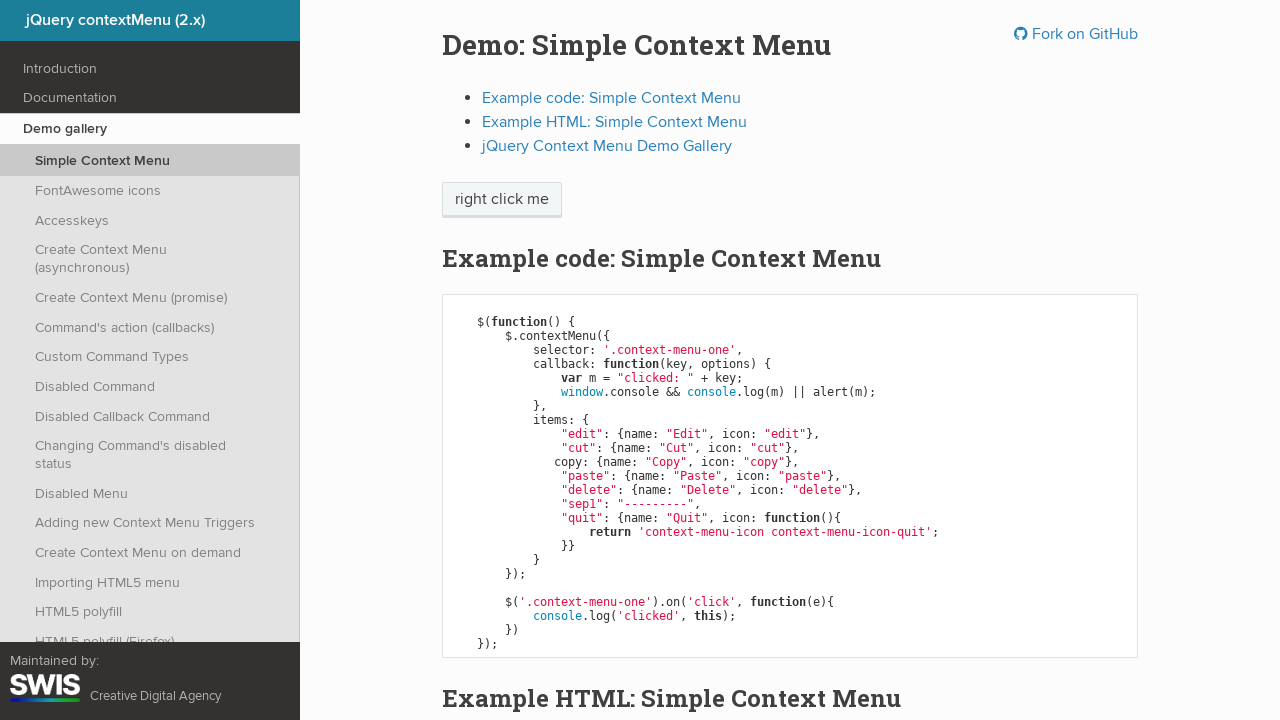

Right-clicked on the element to open context menu at (502, 200) on xpath=//span[@class='context-menu-one btn btn-neutral']
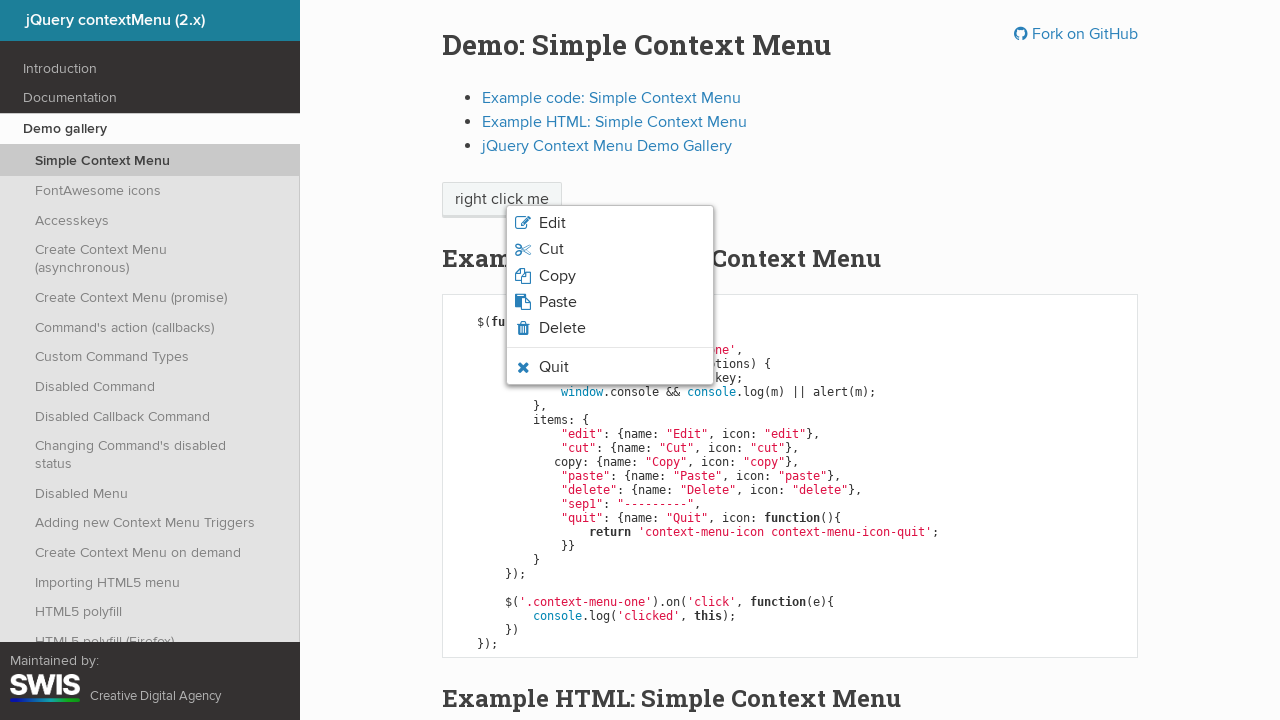

Clicked the copy option from the context menu at (557, 276) on xpath=//li[@class='context-menu-item context-menu-icon context-menu-icon-copy']/
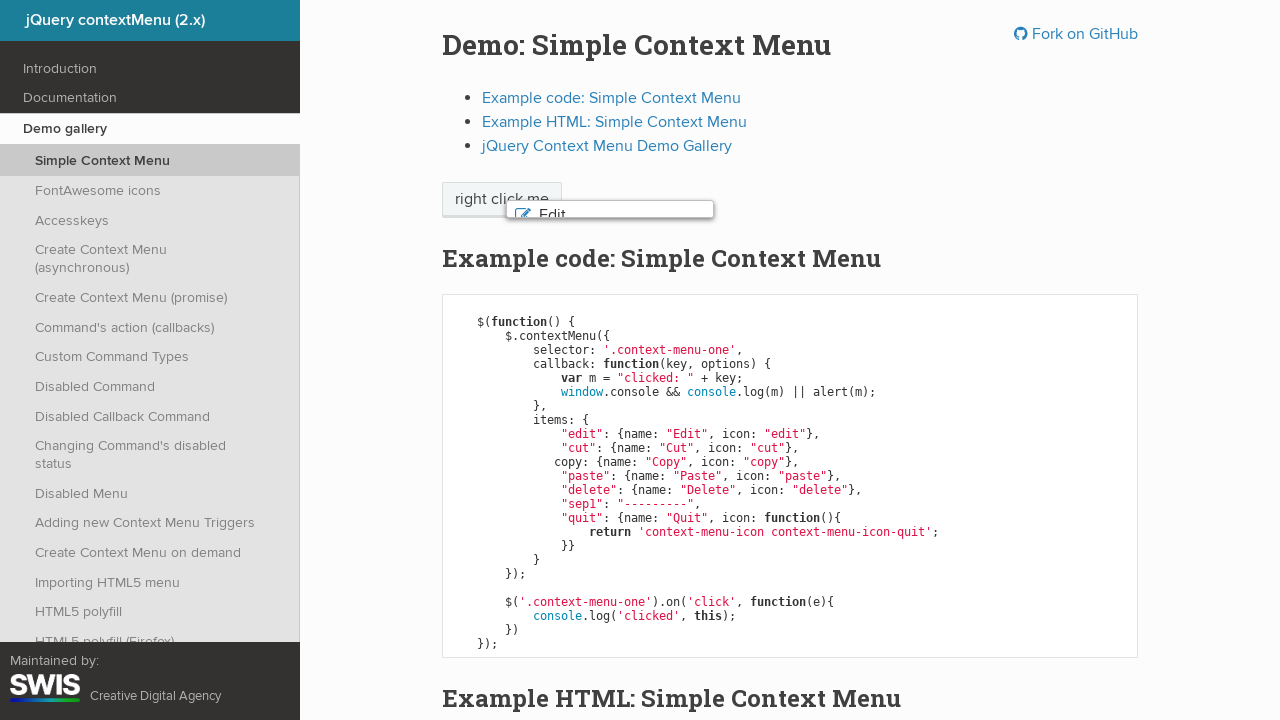

Set up dialog handler to accept alerts
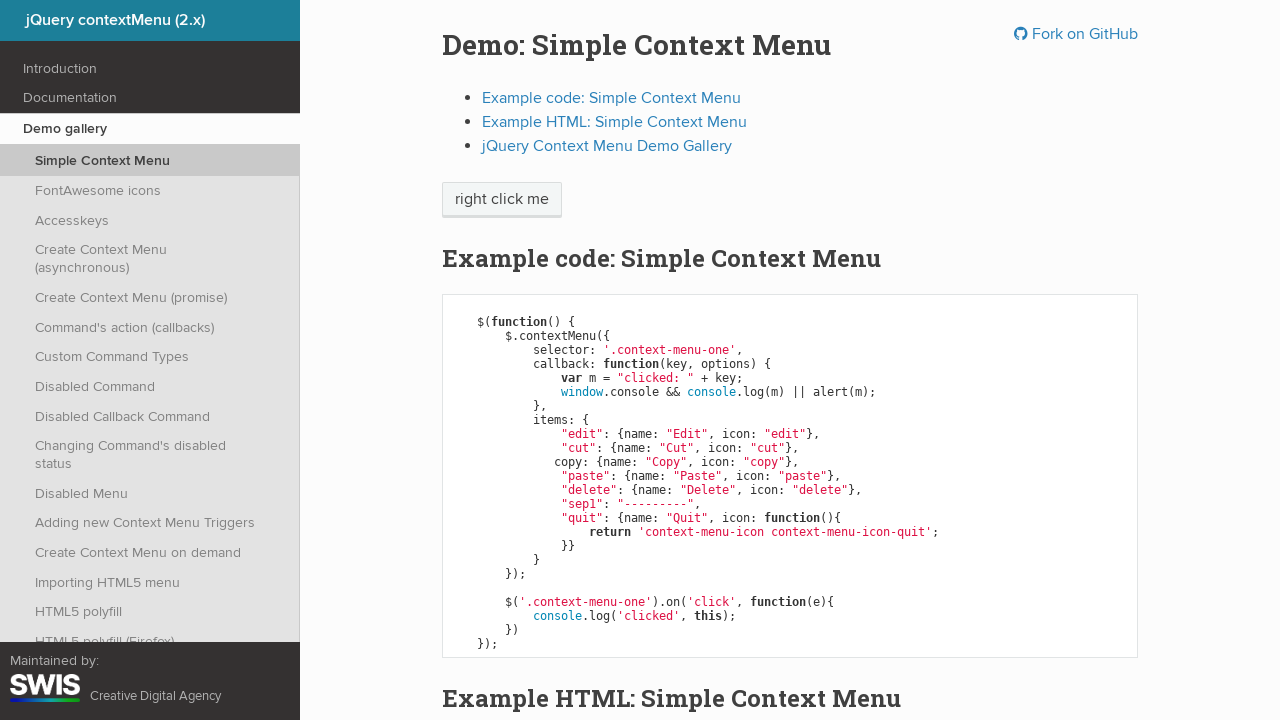

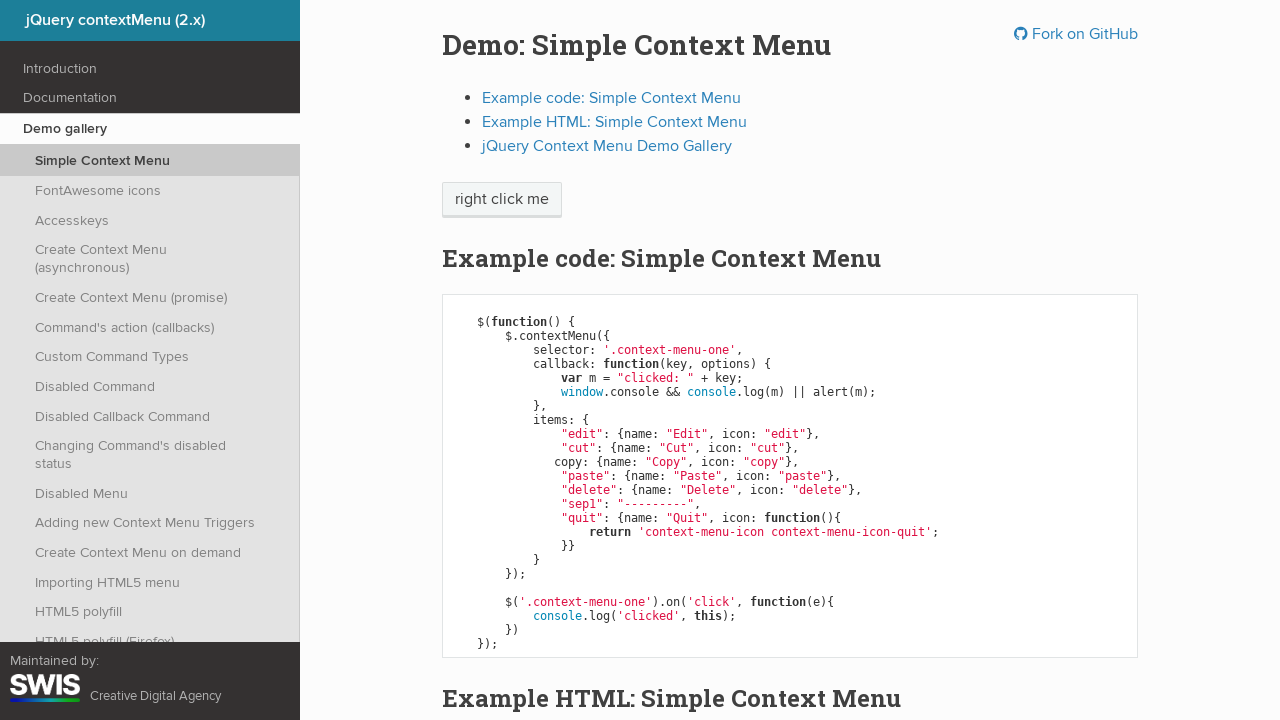